Tests an e-commerce flow by adding multiple grocery items to cart, proceeding to checkout, and applying a promo code to verify the discount functionality.

Starting URL: https://rahulshettyacademy.com/seleniumPractise/

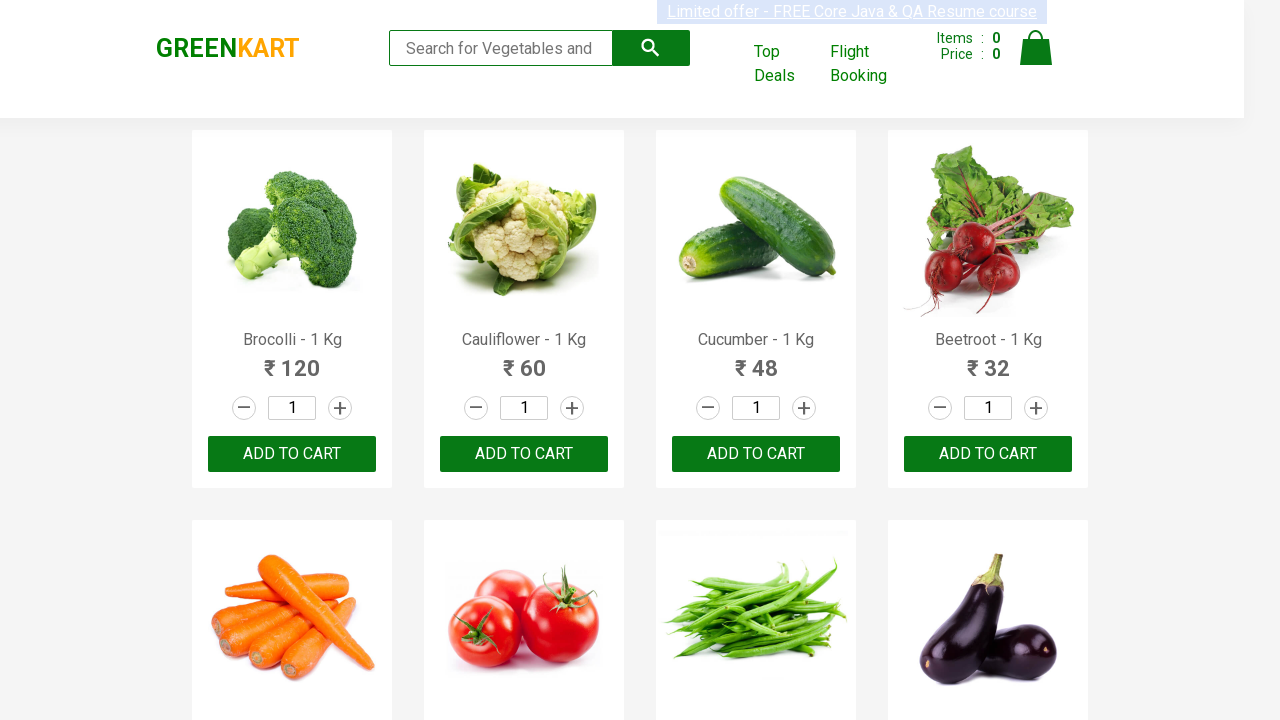

Waited for product list to load
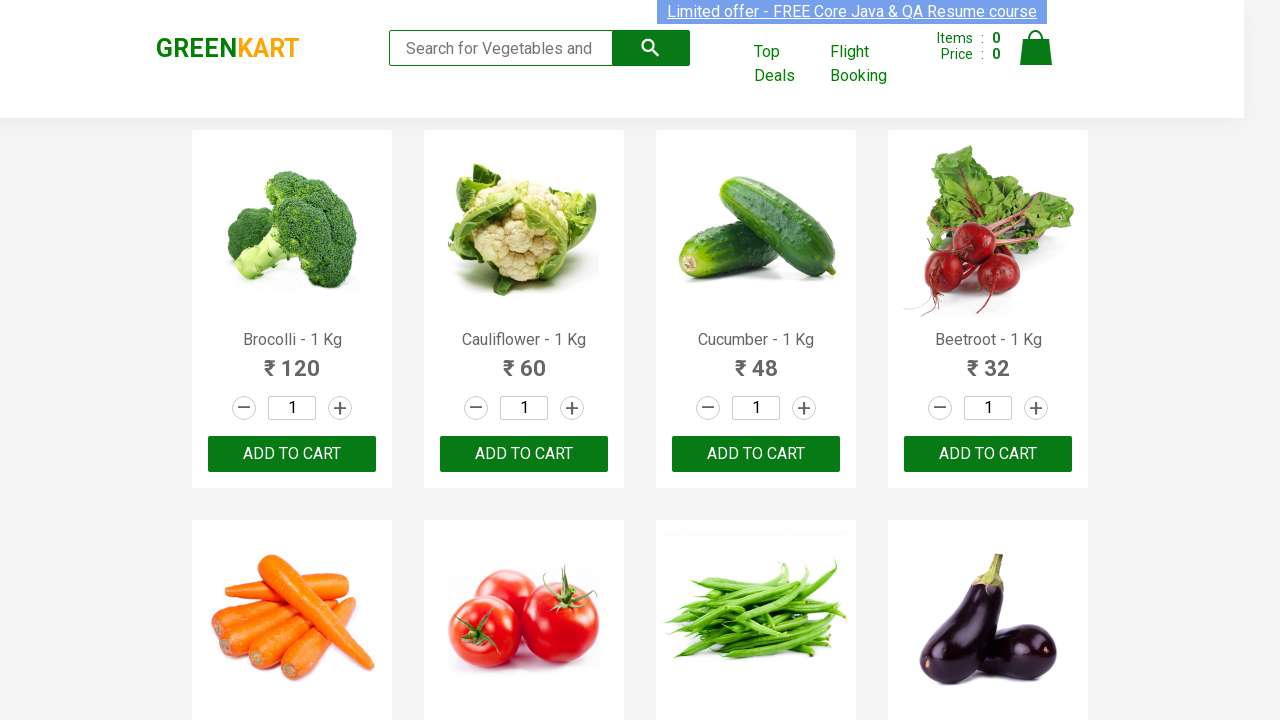

Retrieved all product elements from the page
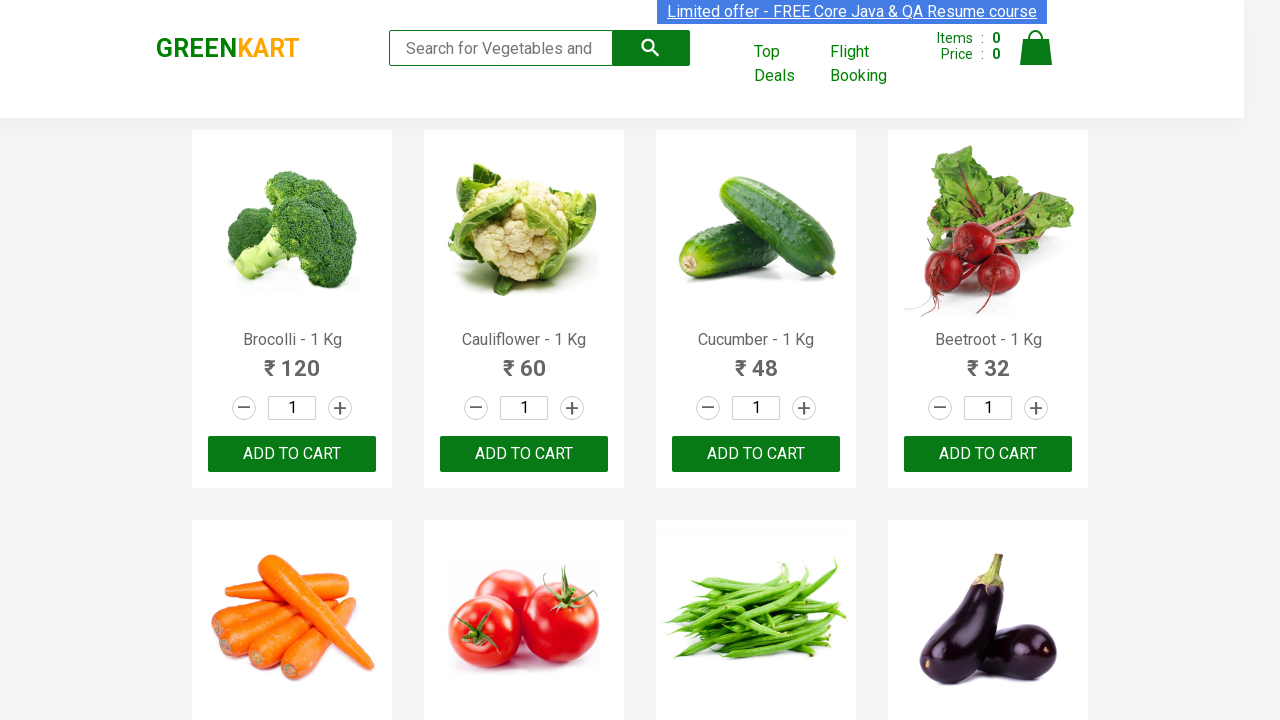

Added 'Brocolli' to cart at (292, 454) on xpath=//div[@class='product-action']/button >> nth=0
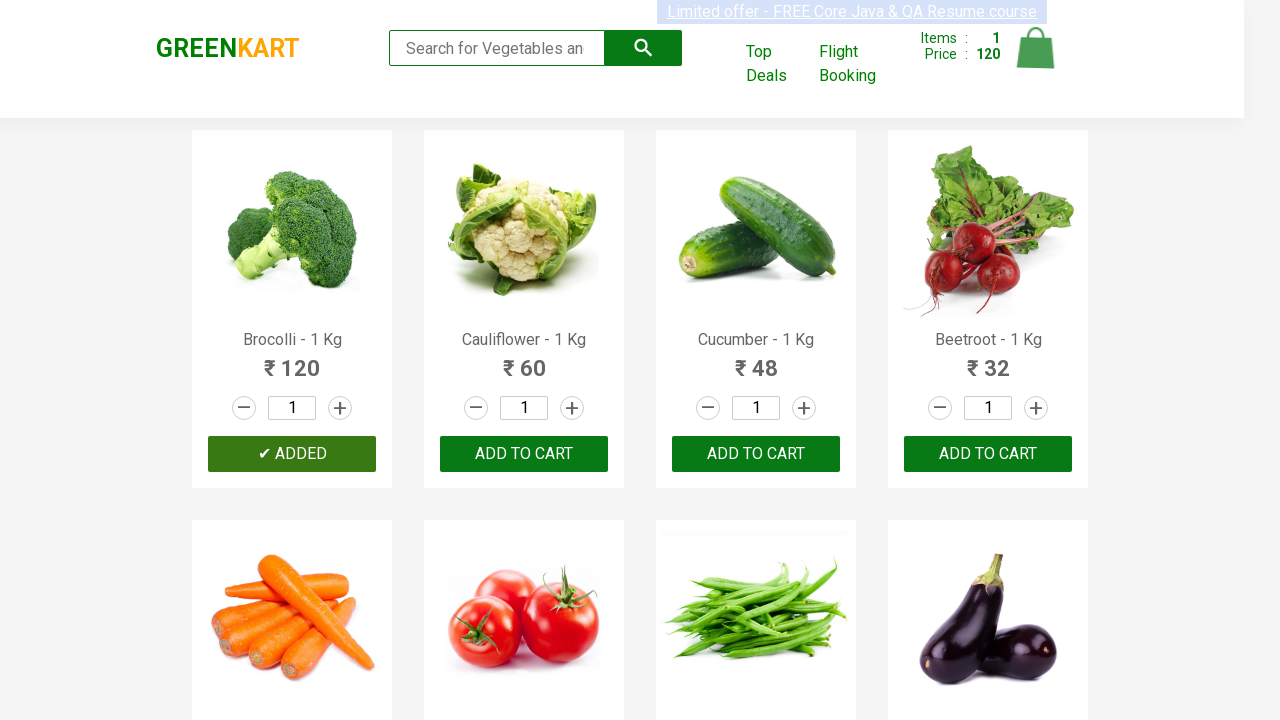

Added 'Beans' to cart at (756, 360) on xpath=//div[@class='product-action']/button >> nth=6
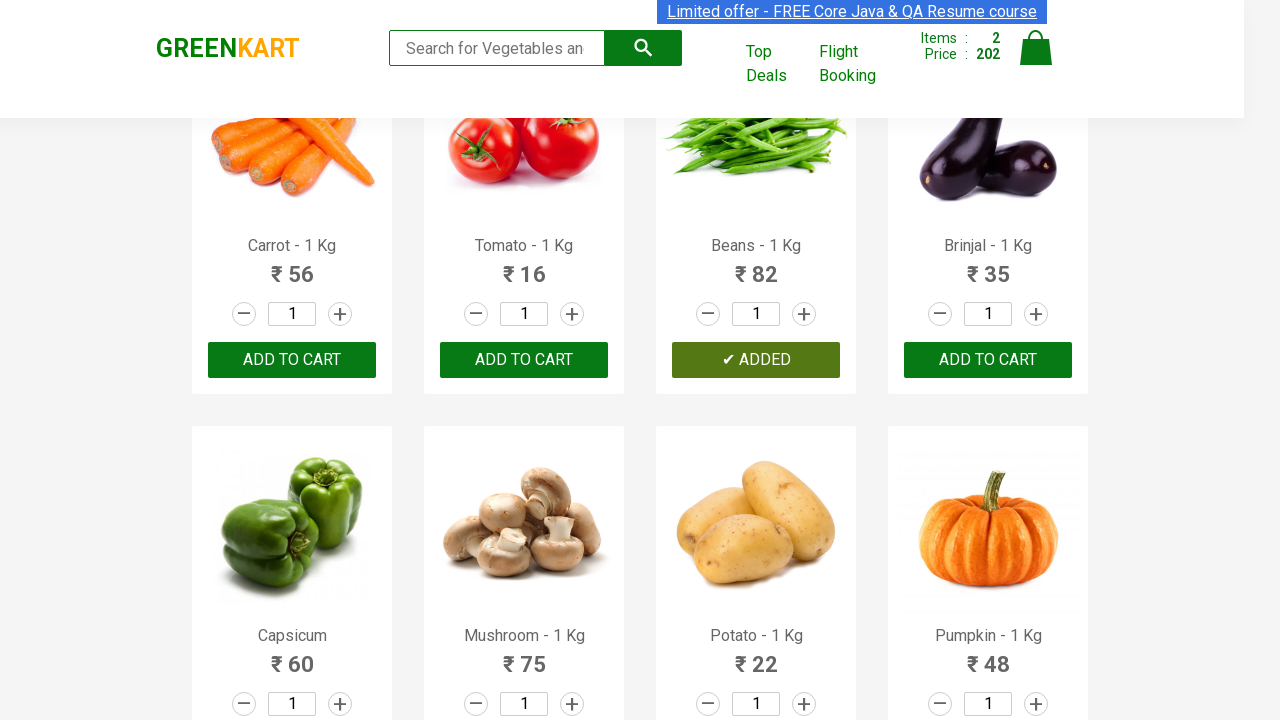

Added 'Mushroom' to cart at (524, 360) on xpath=//div[@class='product-action']/button >> nth=9
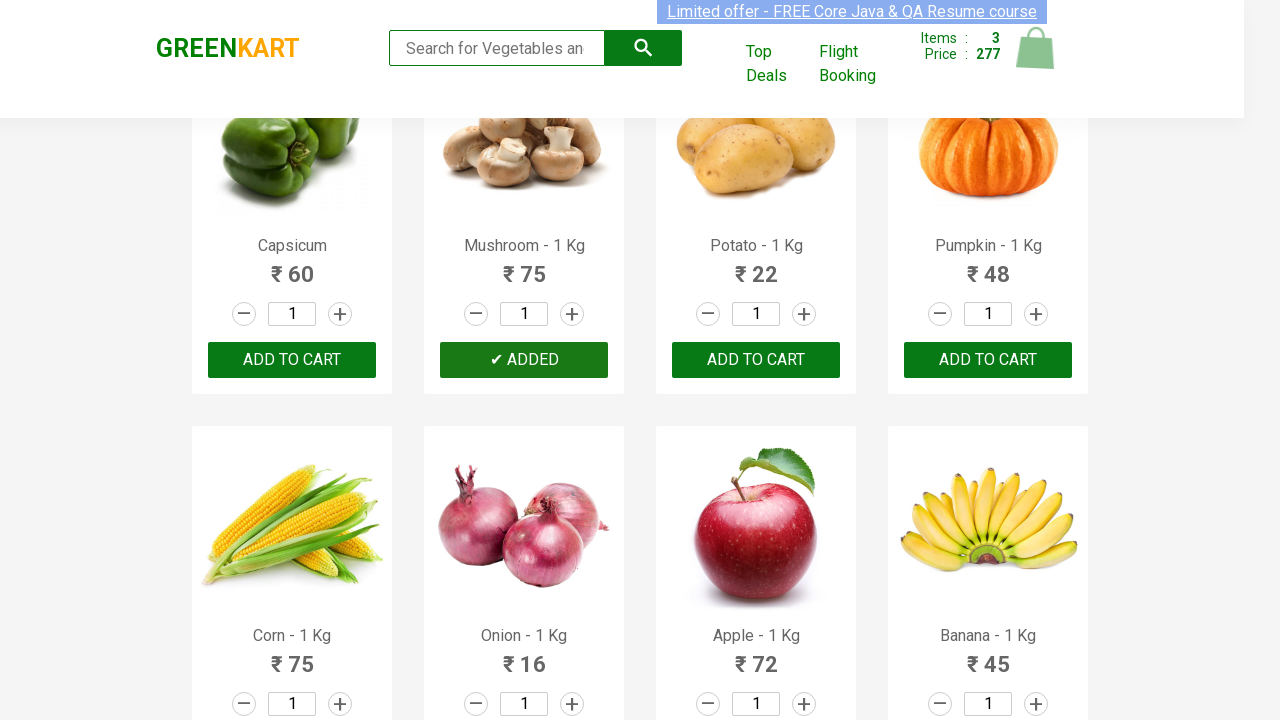

Added 'Apple' to cart at (756, 360) on xpath=//div[@class='product-action']/button >> nth=14
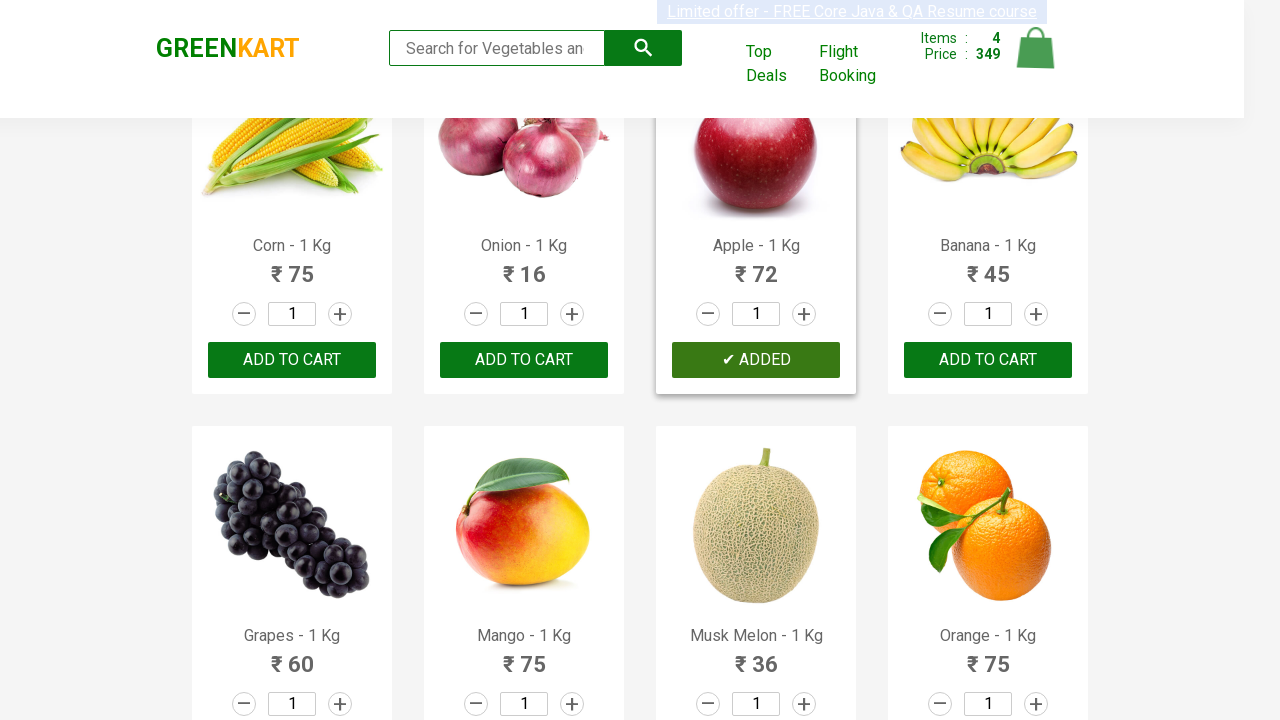

Added 'Orange' to cart at (988, 360) on xpath=//div[@class='product-action']/button >> nth=19
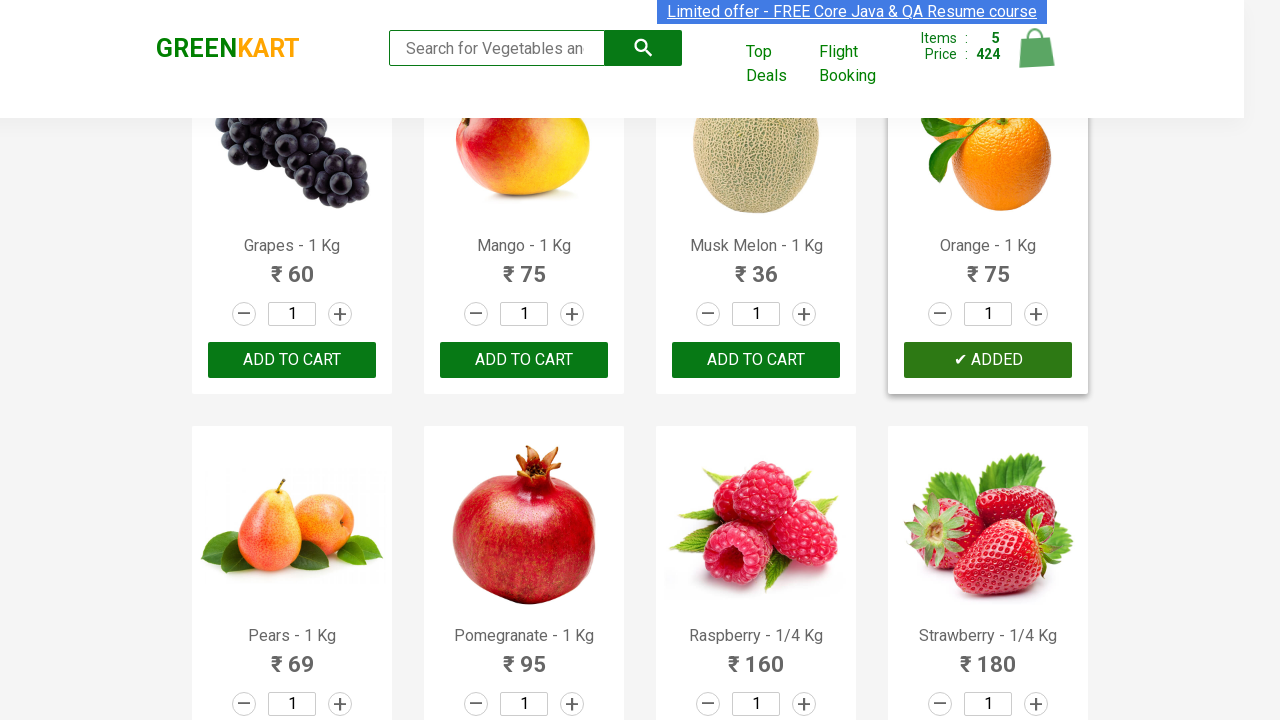

Added 'Raspberry' to cart at (756, 360) on xpath=//div[@class='product-action']/button >> nth=22
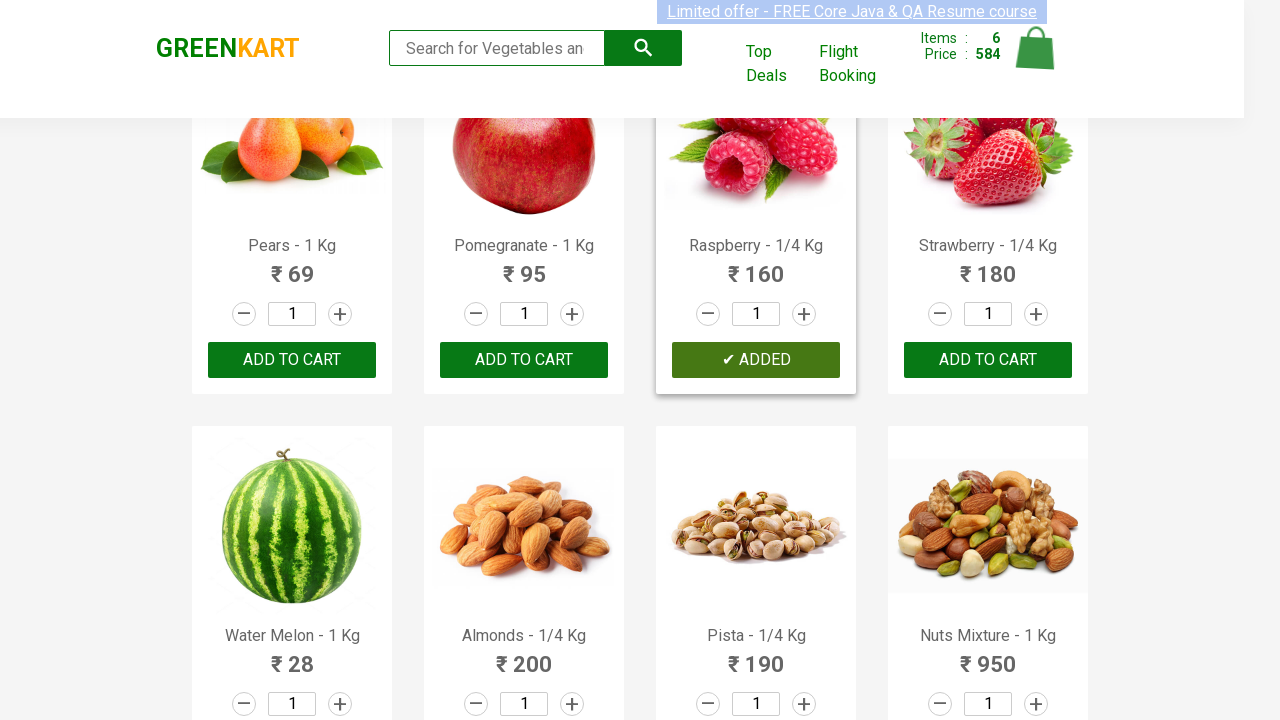

Added 'Water Melon' to cart at (292, 360) on xpath=//div[@class='product-action']/button >> nth=24
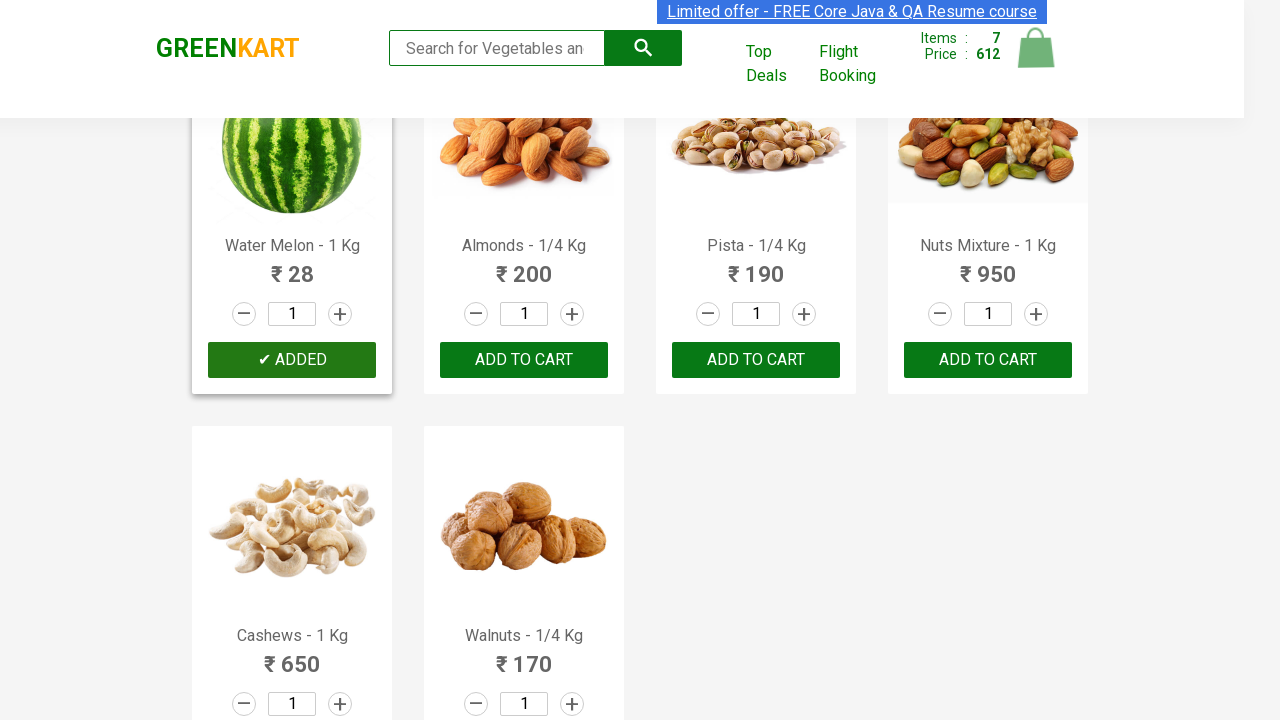

Added 'Walnuts' to cart at (524, 569) on xpath=//div[@class='product-action']/button >> nth=29
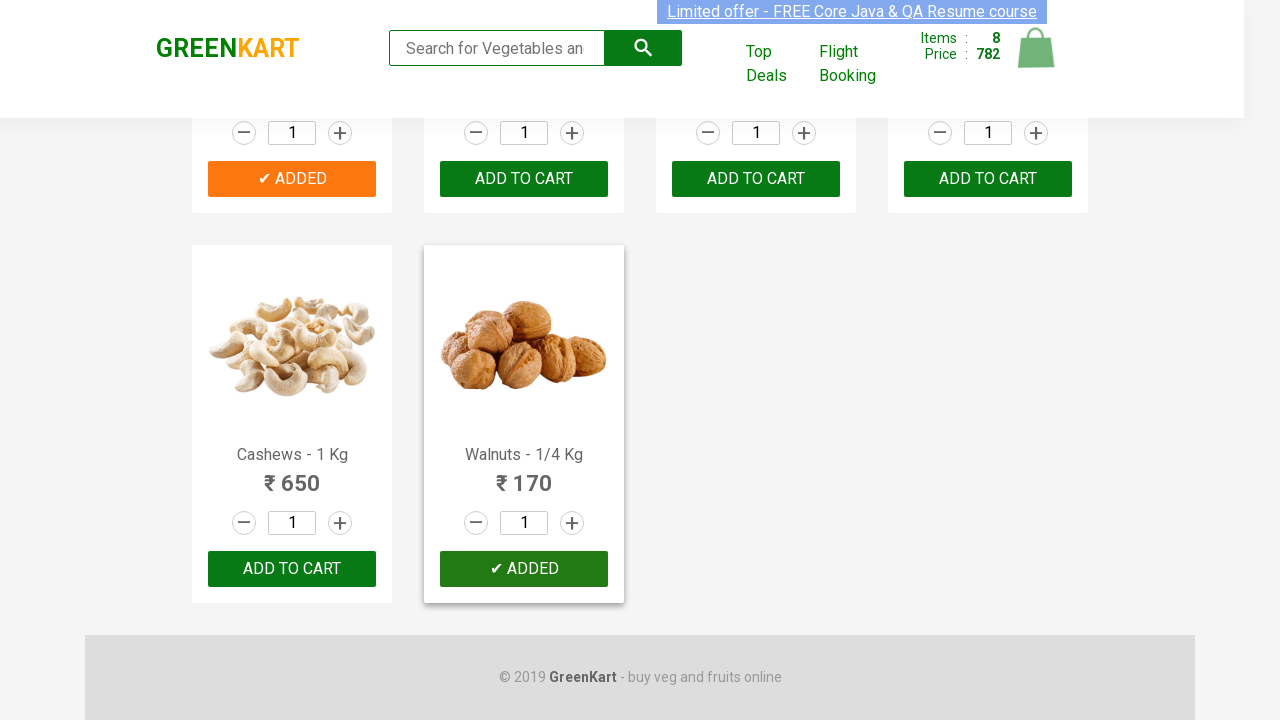

Clicked cart icon to view cart at (1036, 48) on img[alt='Cart']
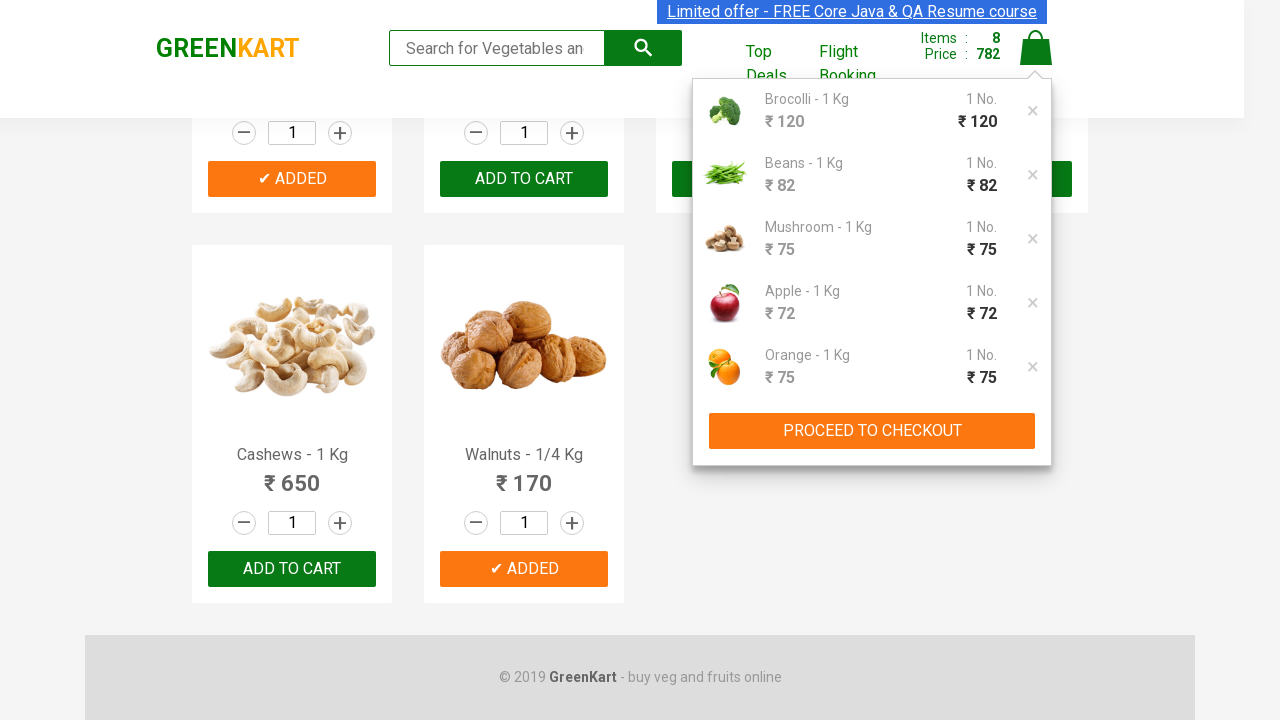

Clicked 'PROCEED TO CHECKOUT' button at (872, 431) on xpath=//button[text()='PROCEED TO CHECKOUT']
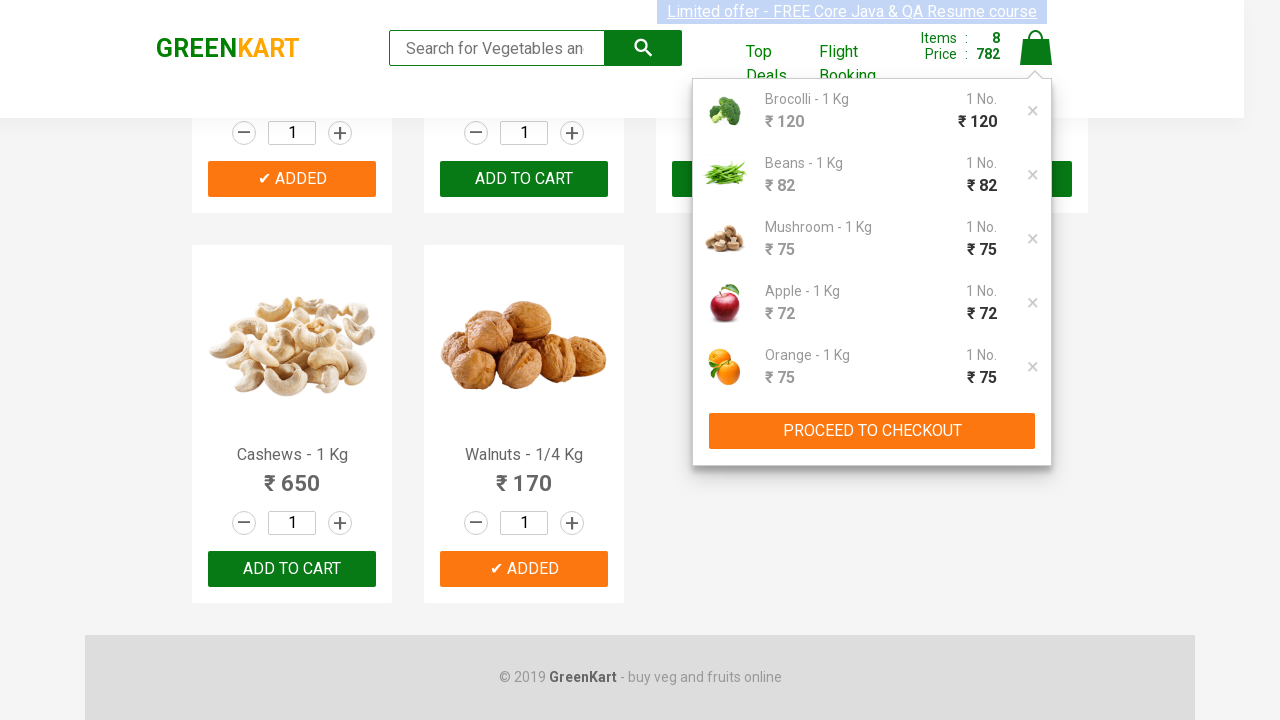

Promo code input field became visible
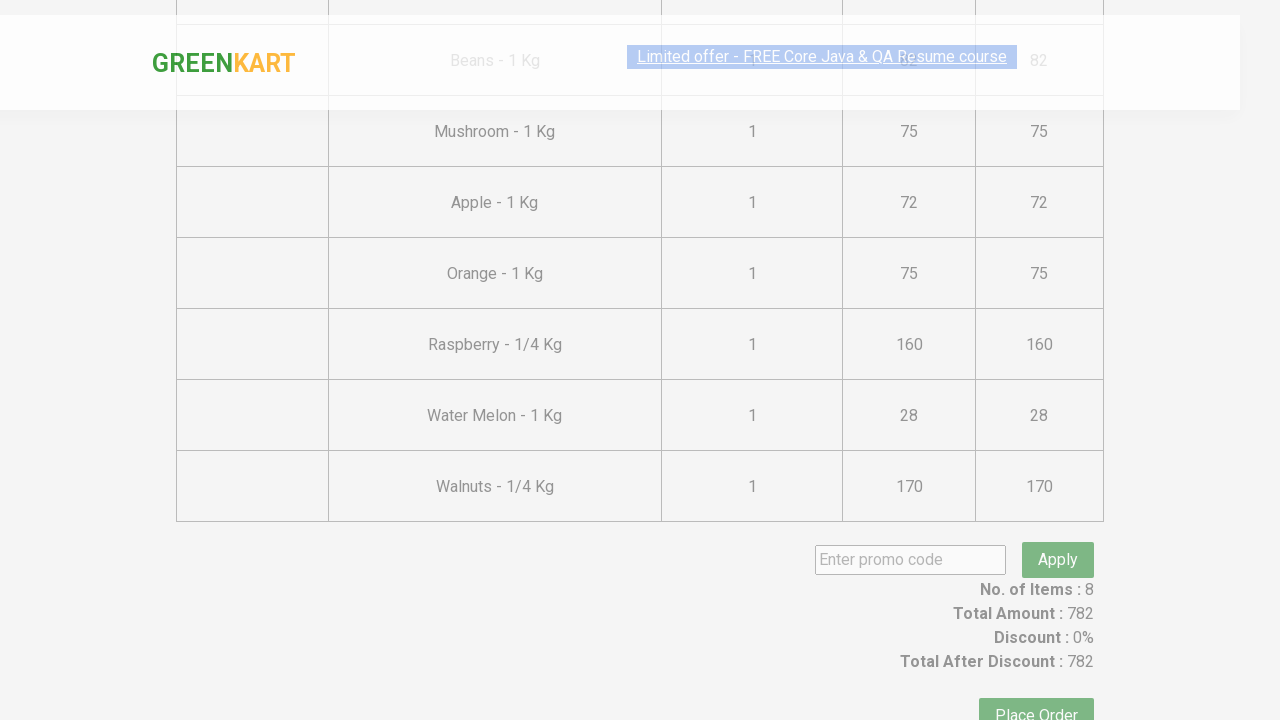

Entered promo code 'rahulshettyacademy' on input.promoCode
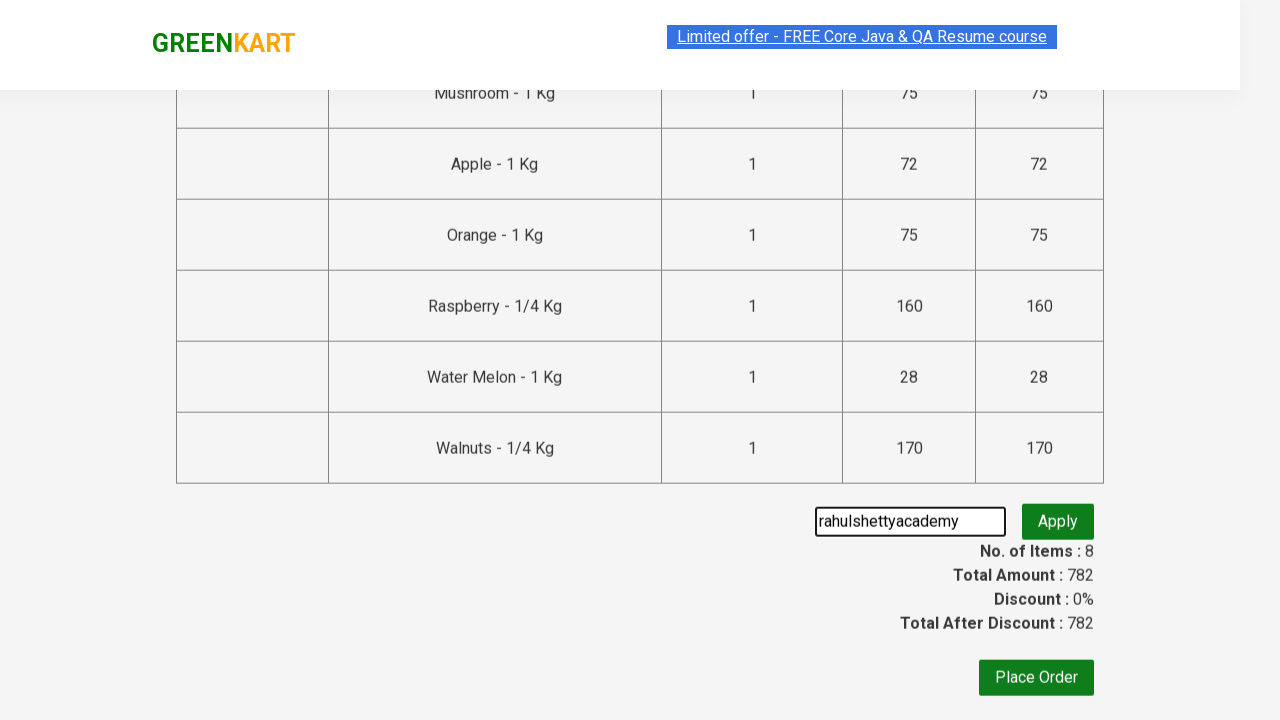

Clicked button to apply promo code at (1058, 530) on button.promoBtn
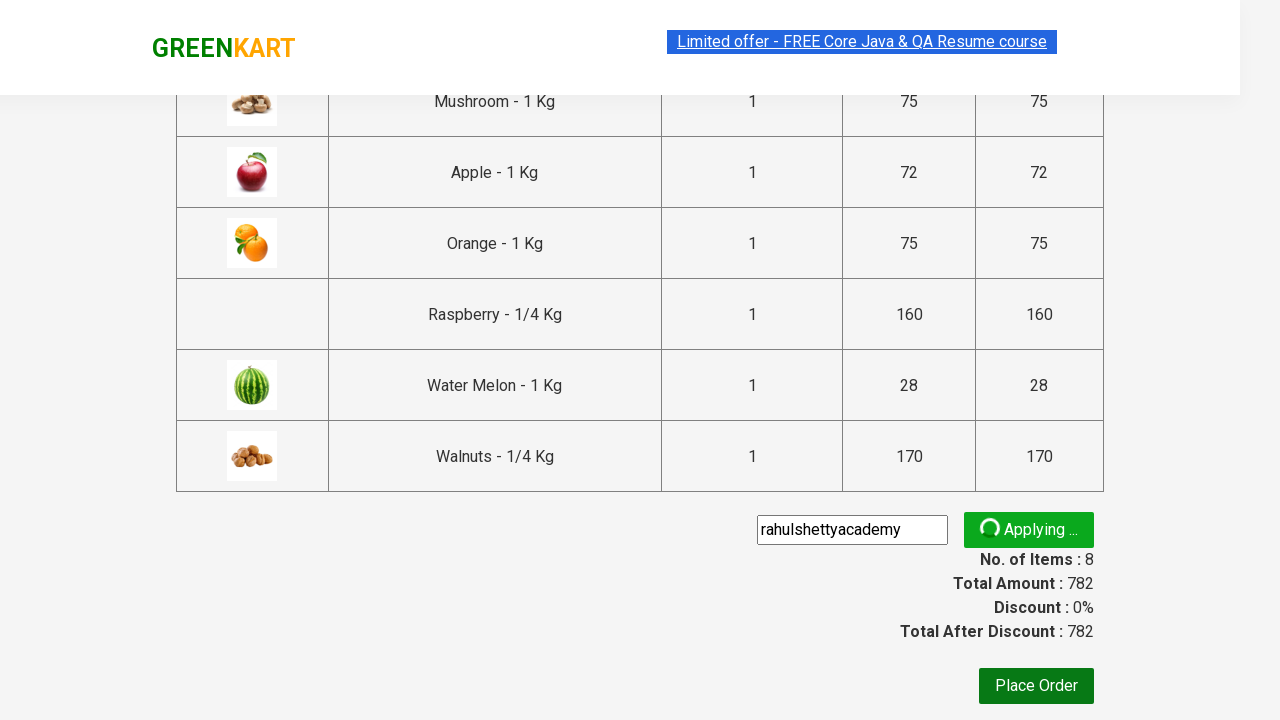

Promo code discount applied successfully
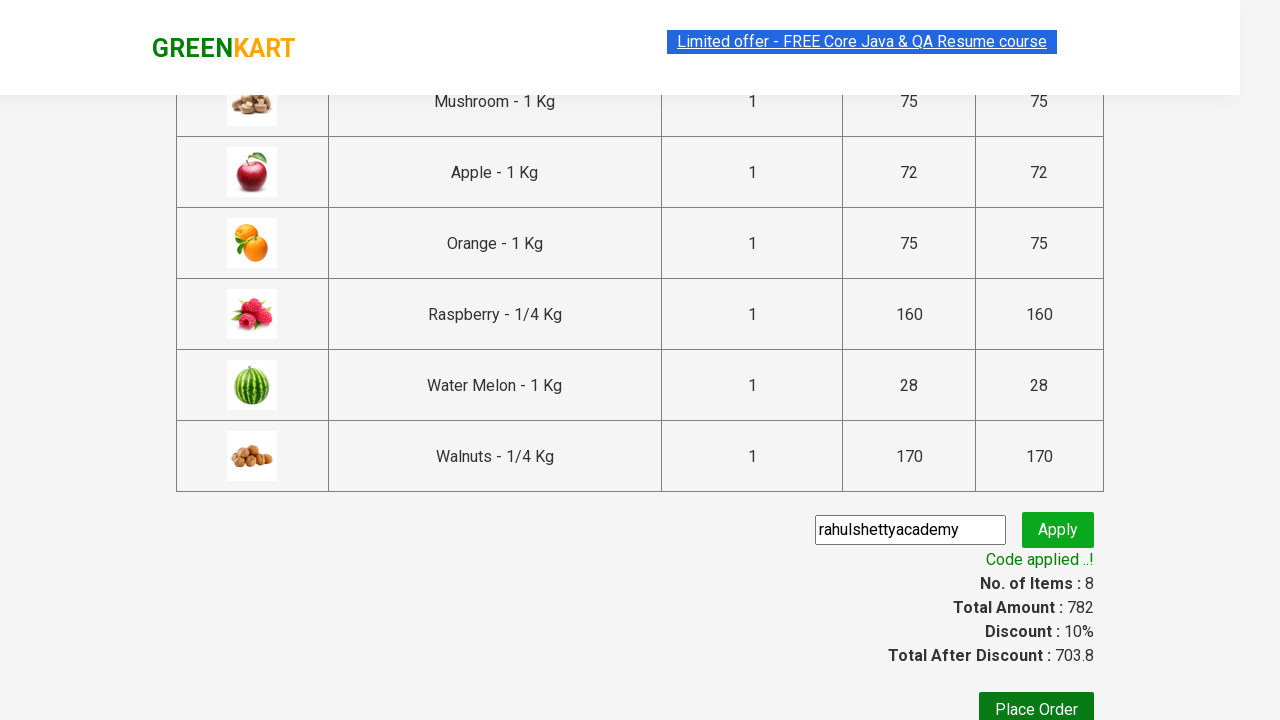

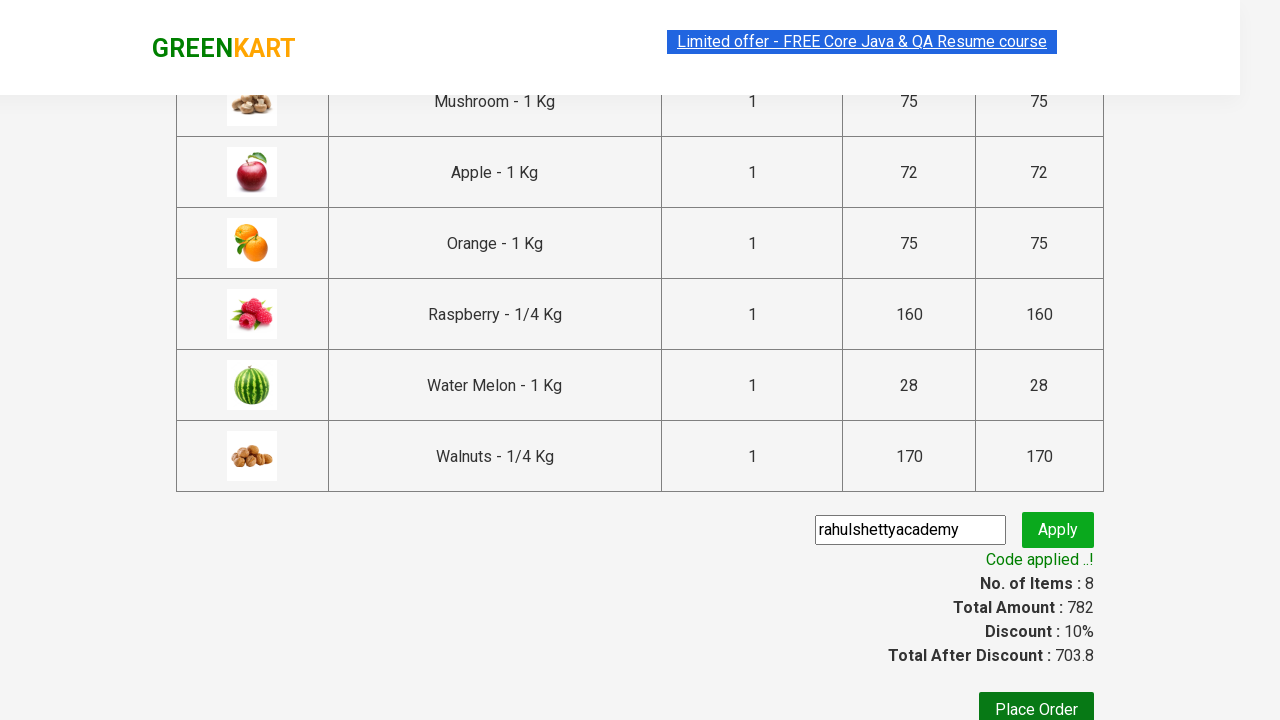